Tests the "Disappearing Elements" page by clicking the link, counting elements before and after page refresh to verify that an additional element appears

Starting URL: https://the-internet.herokuapp.com/

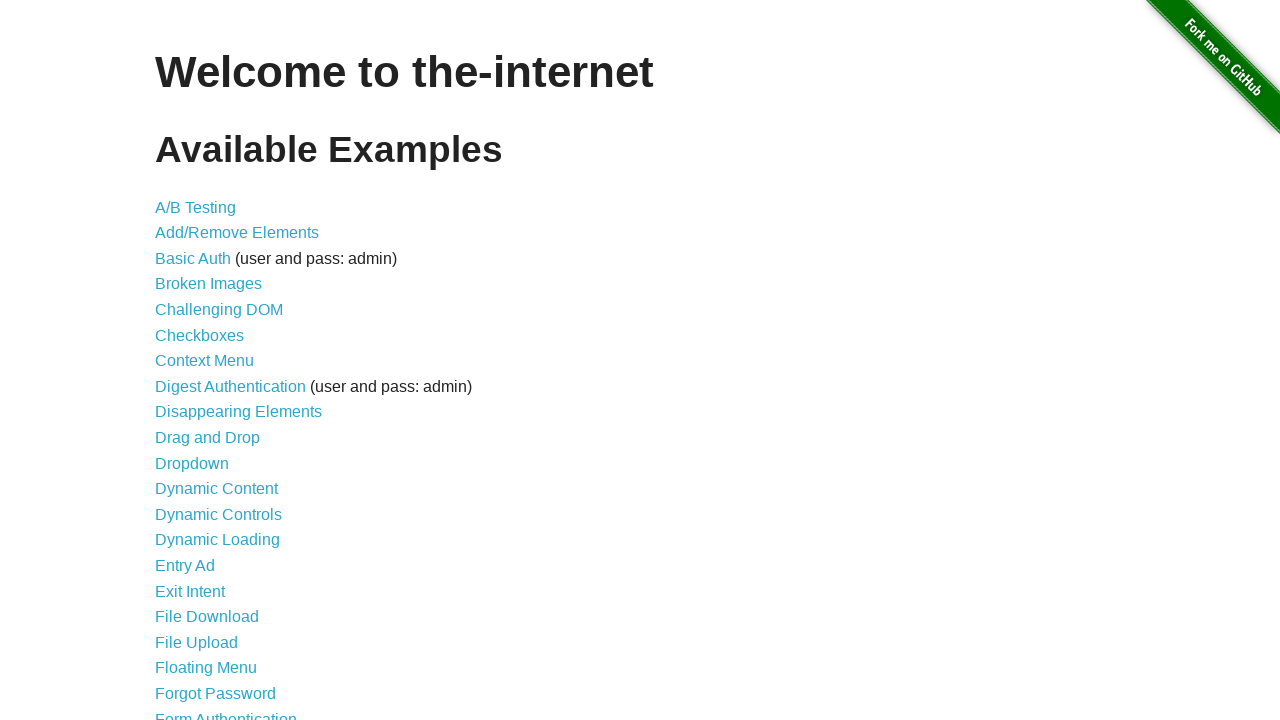

Clicked on Disappearing Elements link at (238, 412) on xpath=//div[@id='content']/ul/li/a[text()='Disappearing Elements']
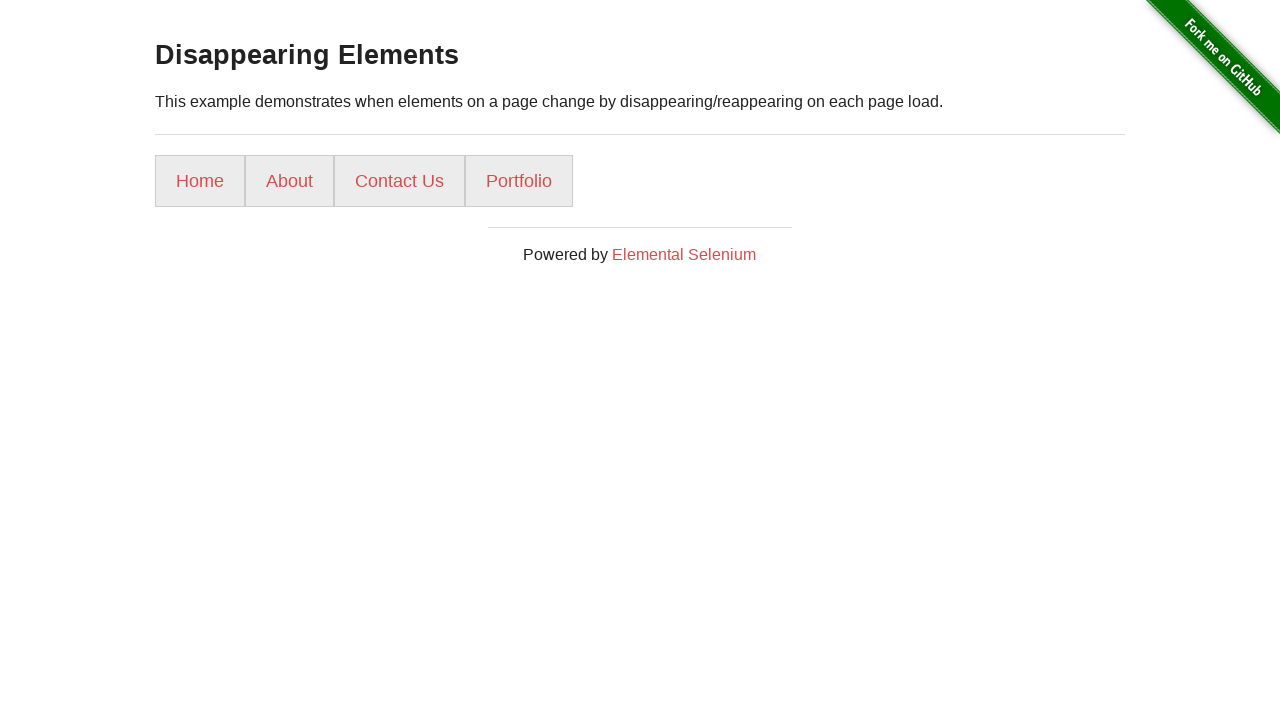

Waited for page to load (networkidle)
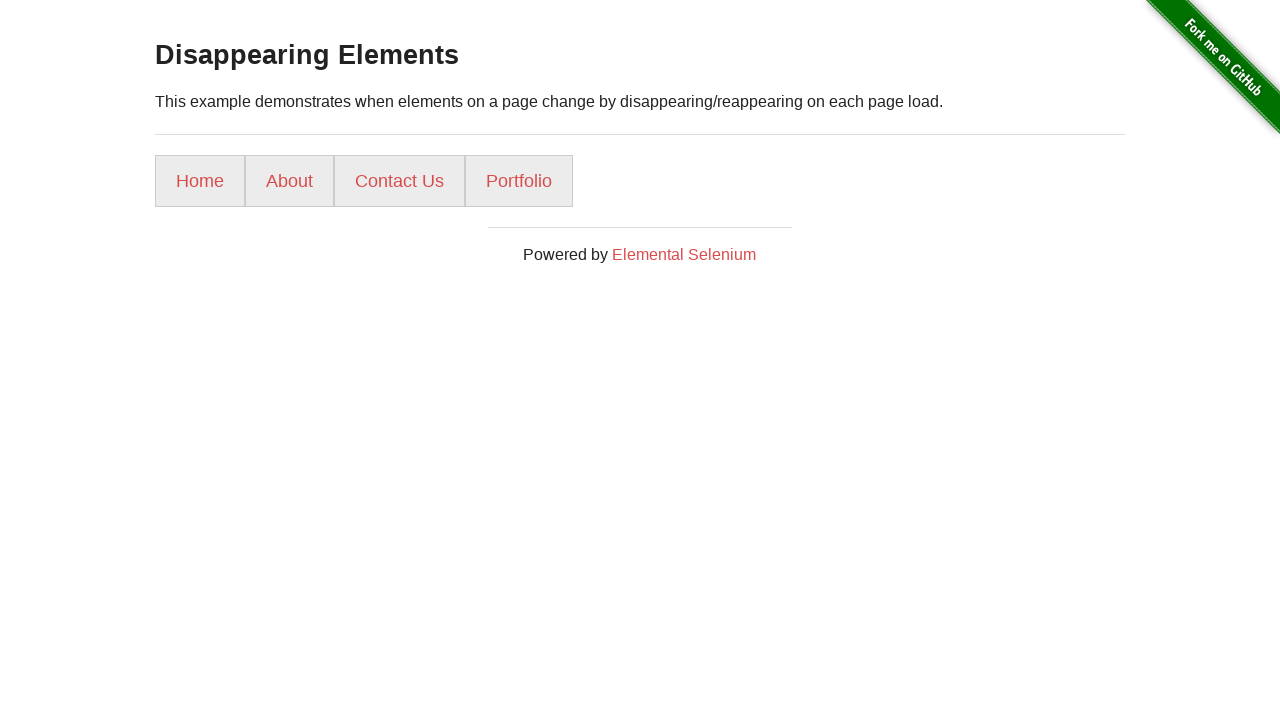

Counted initial li elements: 4
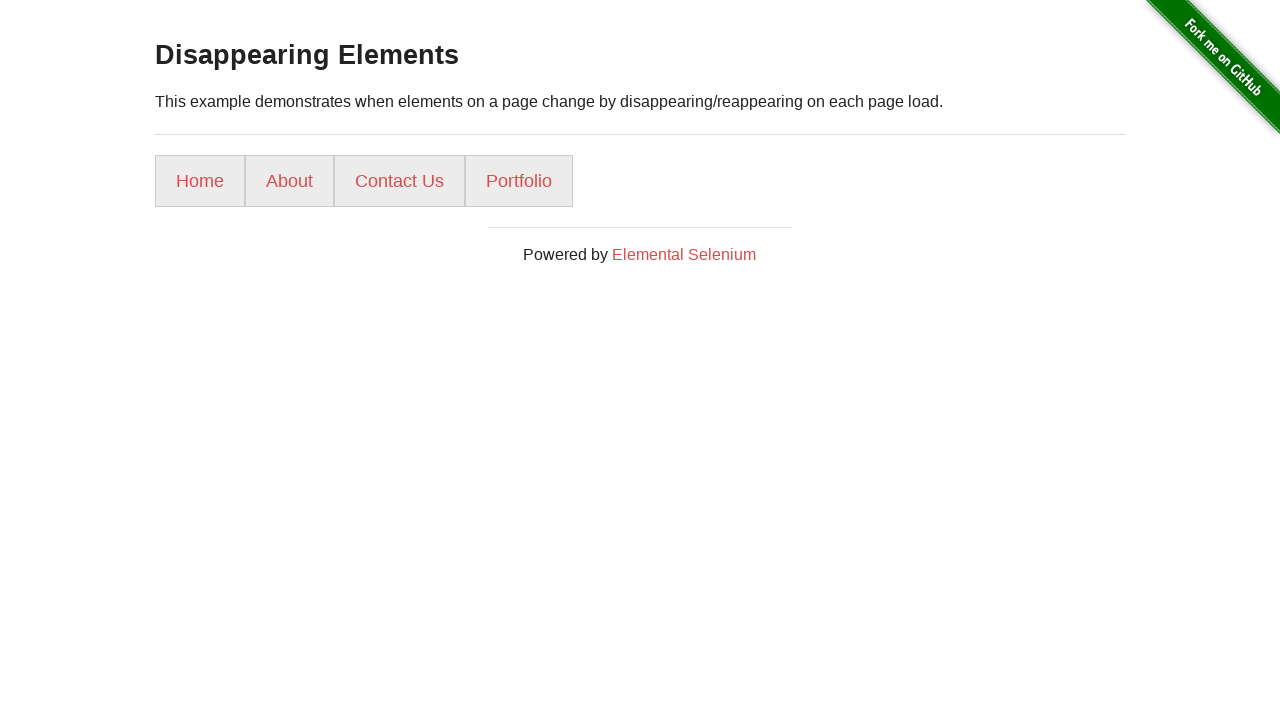

Reloaded the page
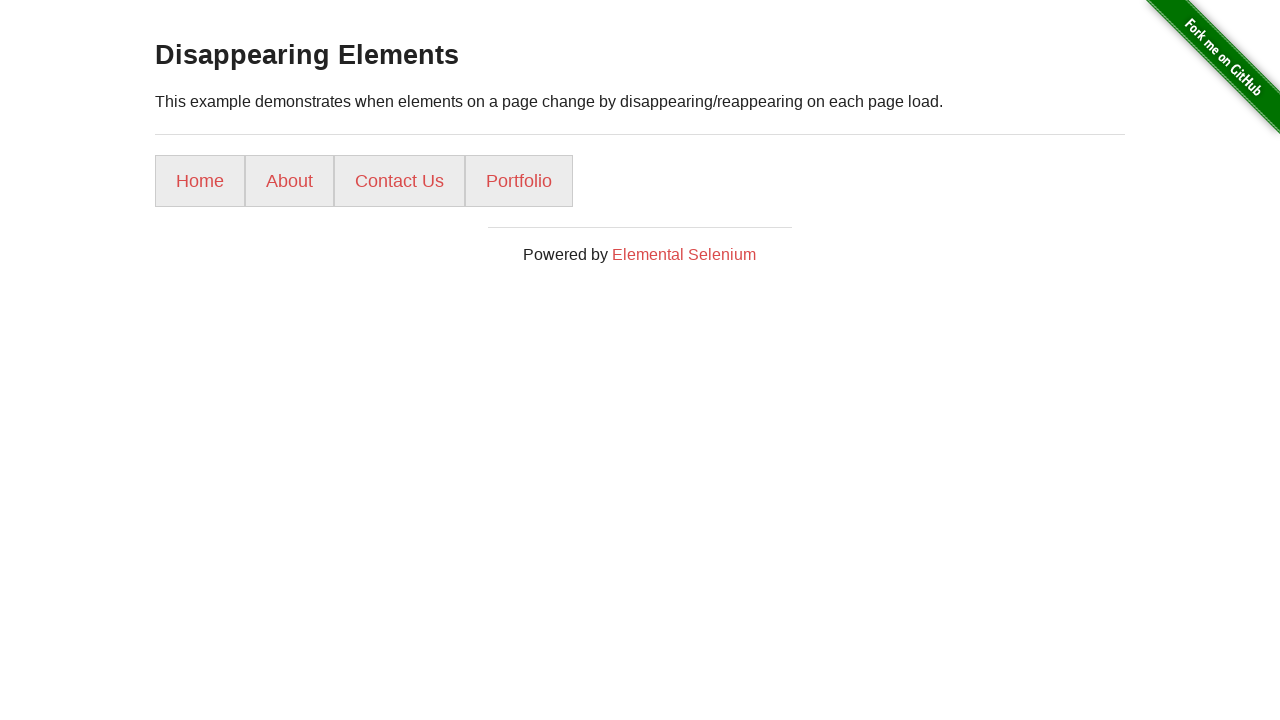

Waited for page to reload (networkidle)
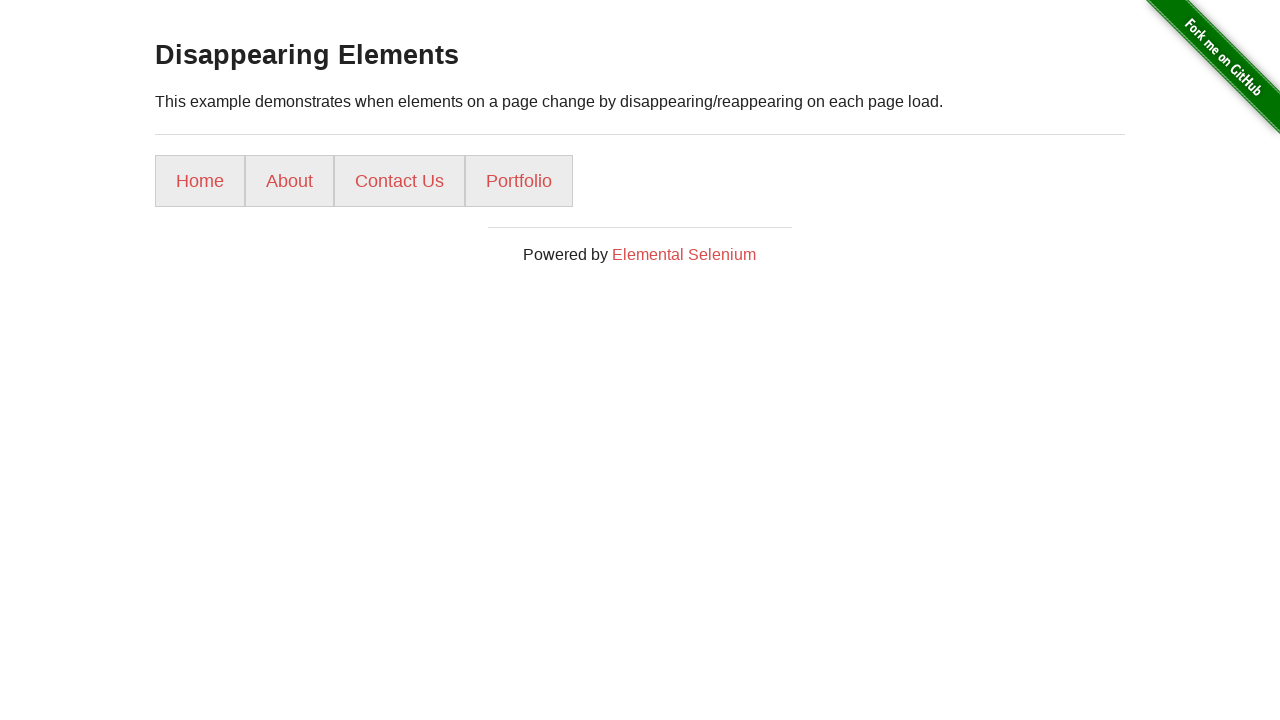

Counted li elements after refresh: 4
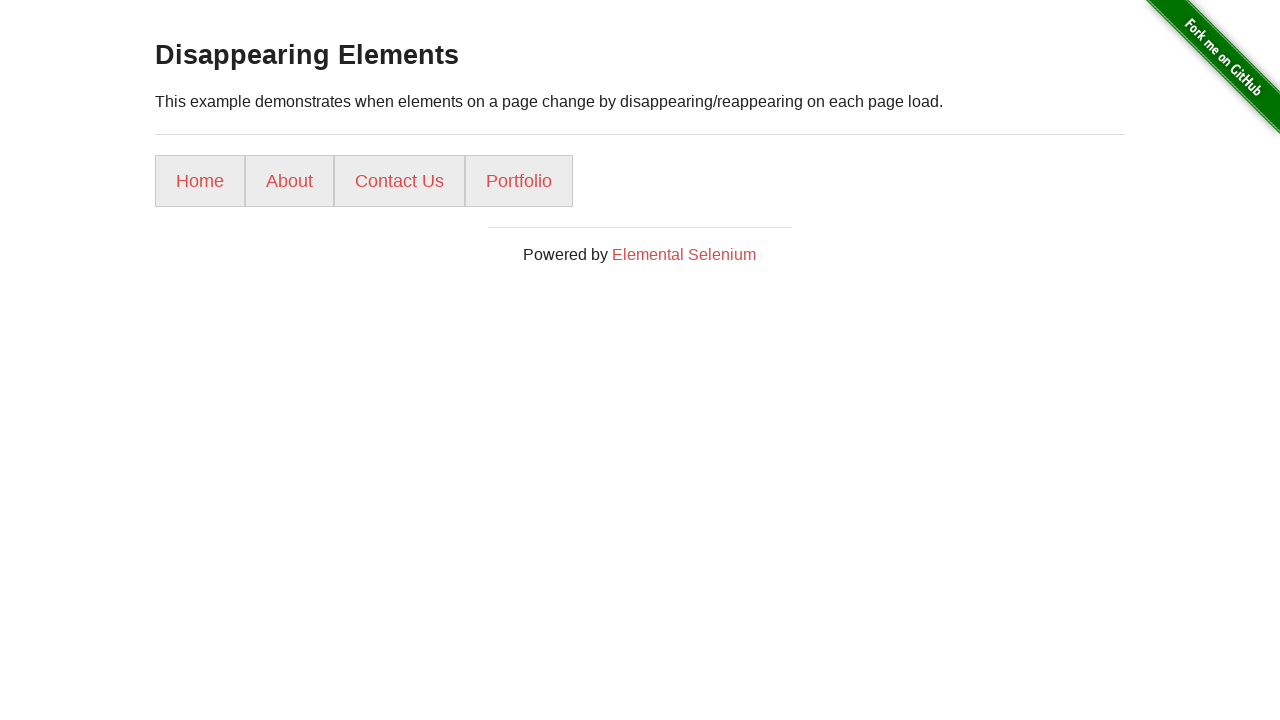

Verified that element count after refresh (4) is >= initial count (4)
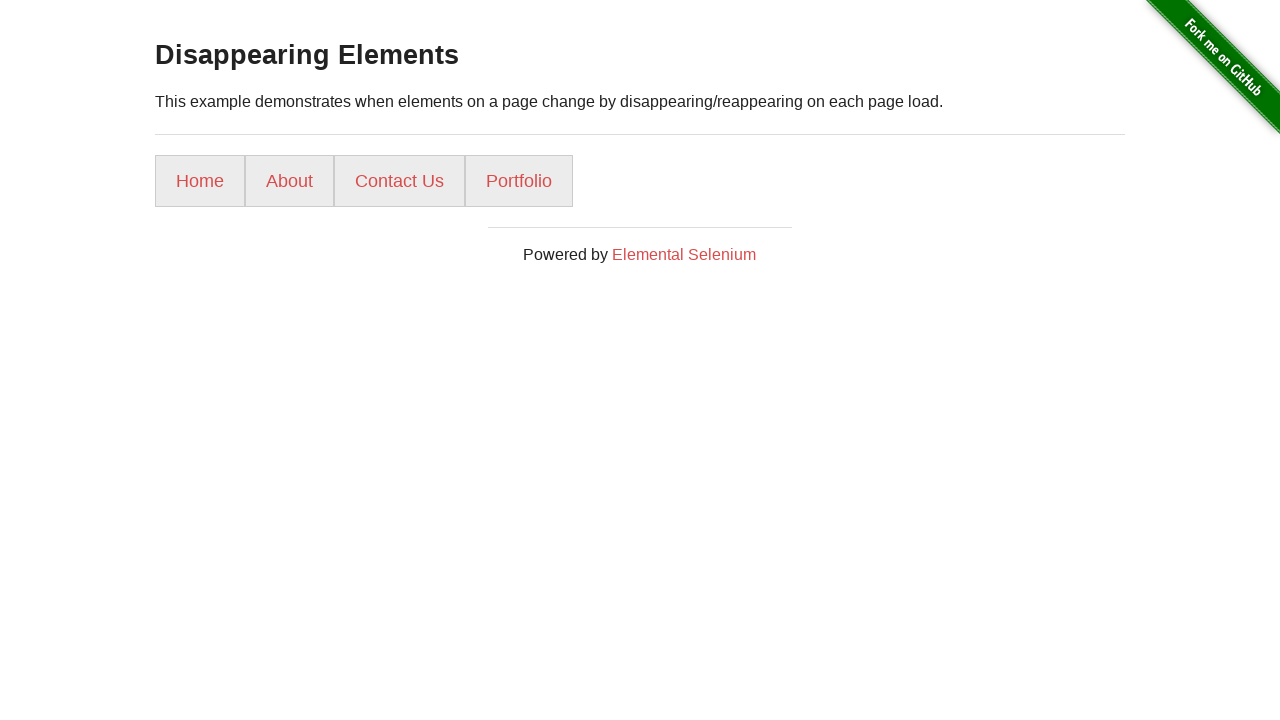

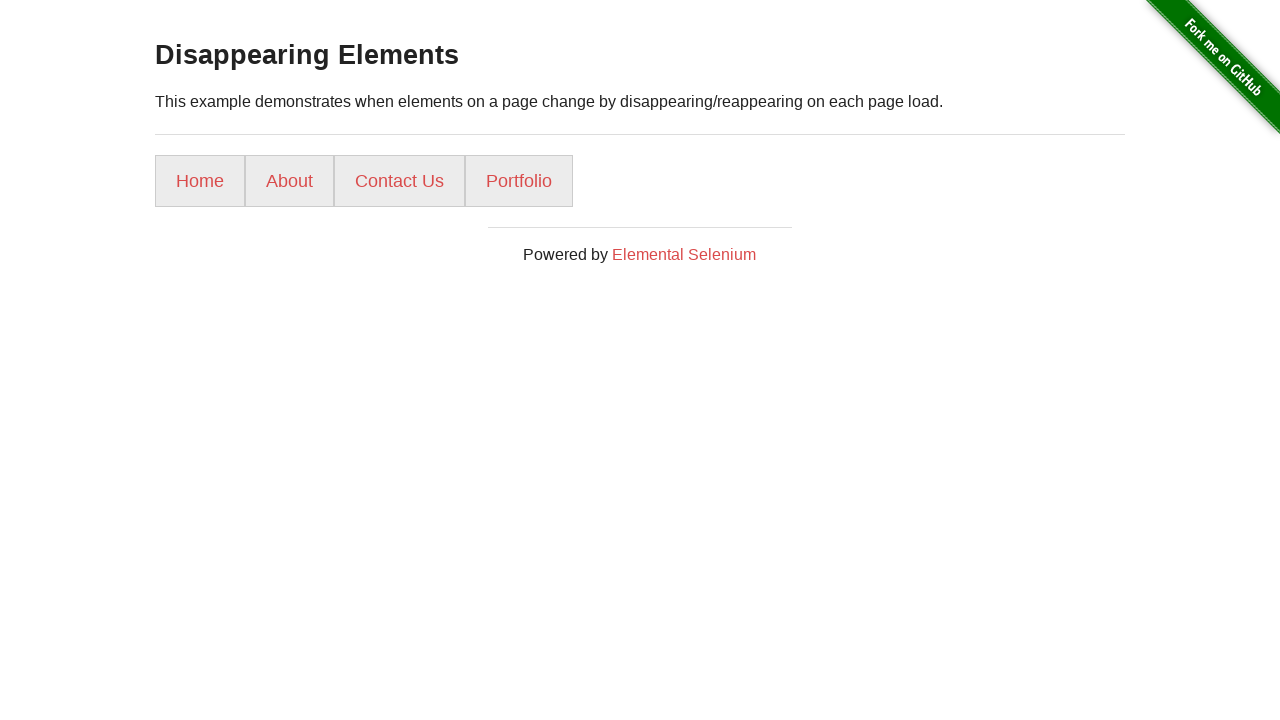